Navigates to a registration demo page and maximizes the browser window to verify the page loads correctly.

Starting URL: http://demo.automationtesting.in/Register.html

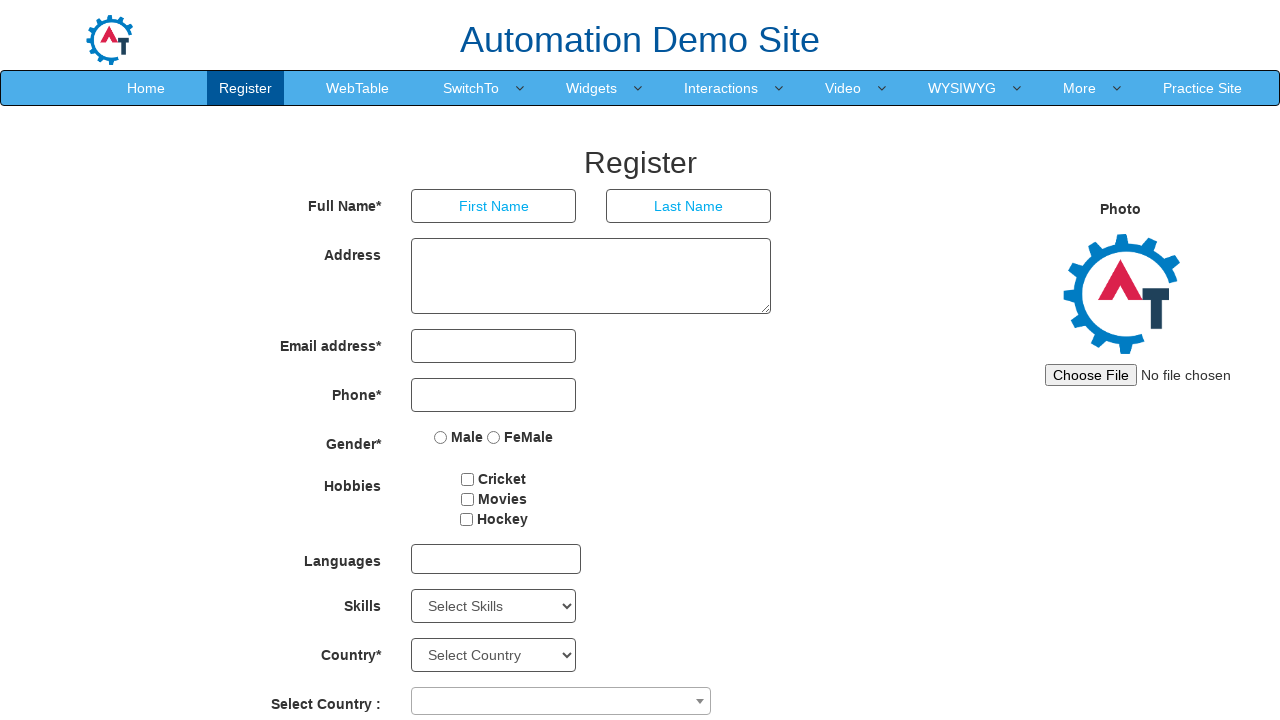

Set viewport size to 1920x1080 to maximize browser window
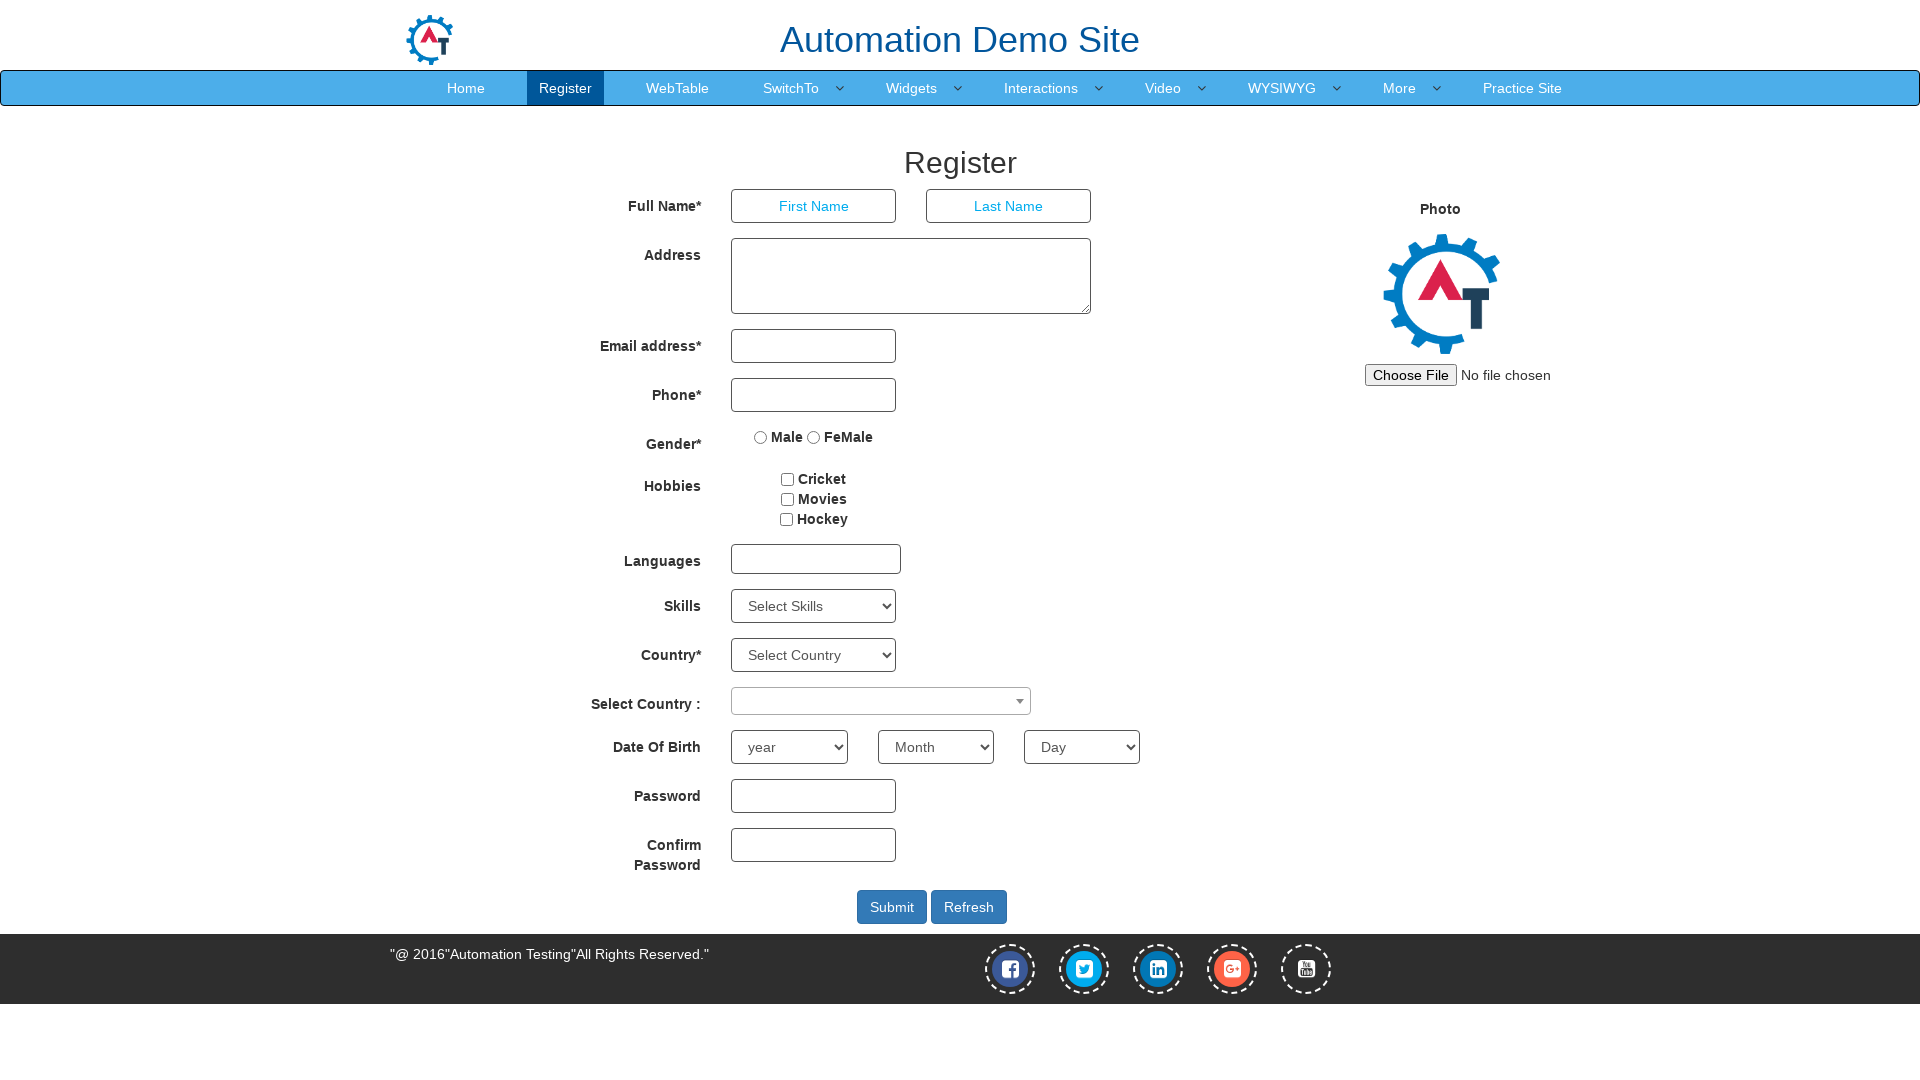

Registration page loaded successfully (domcontentloaded state reached)
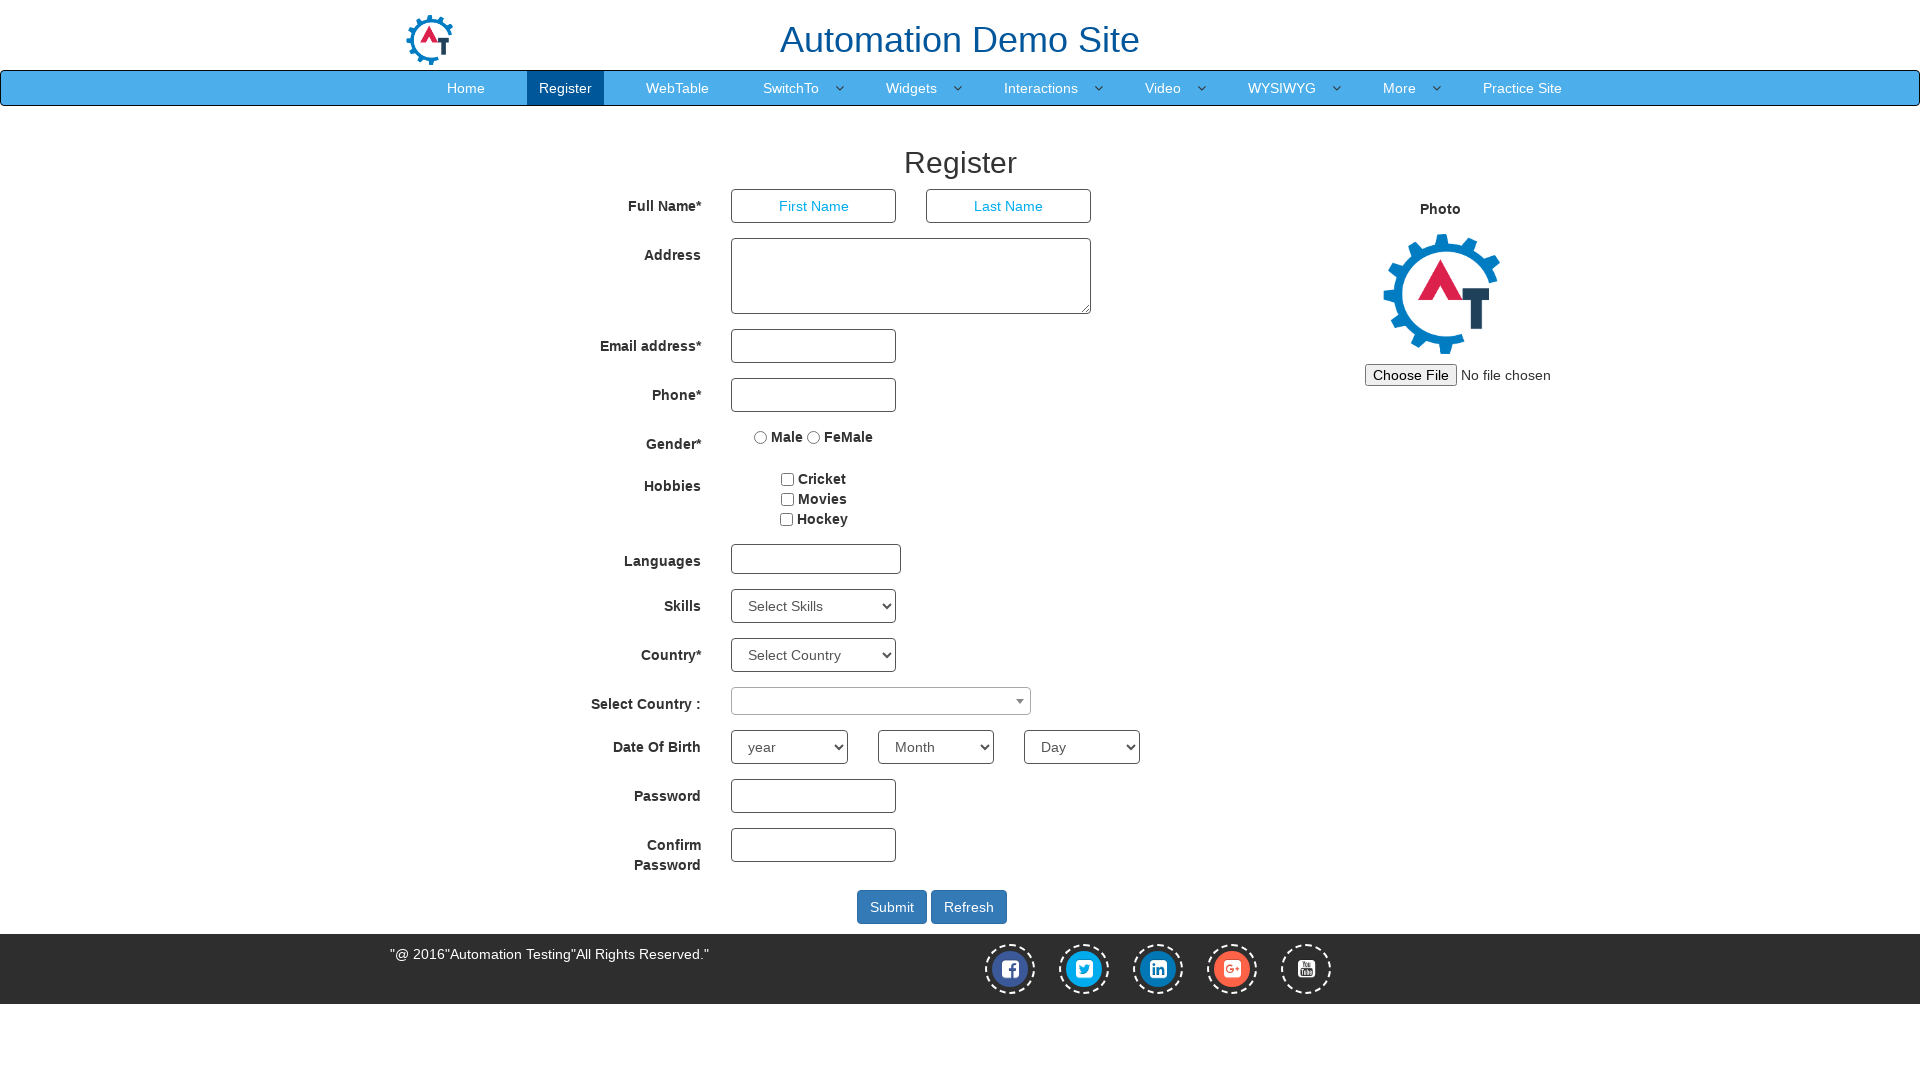

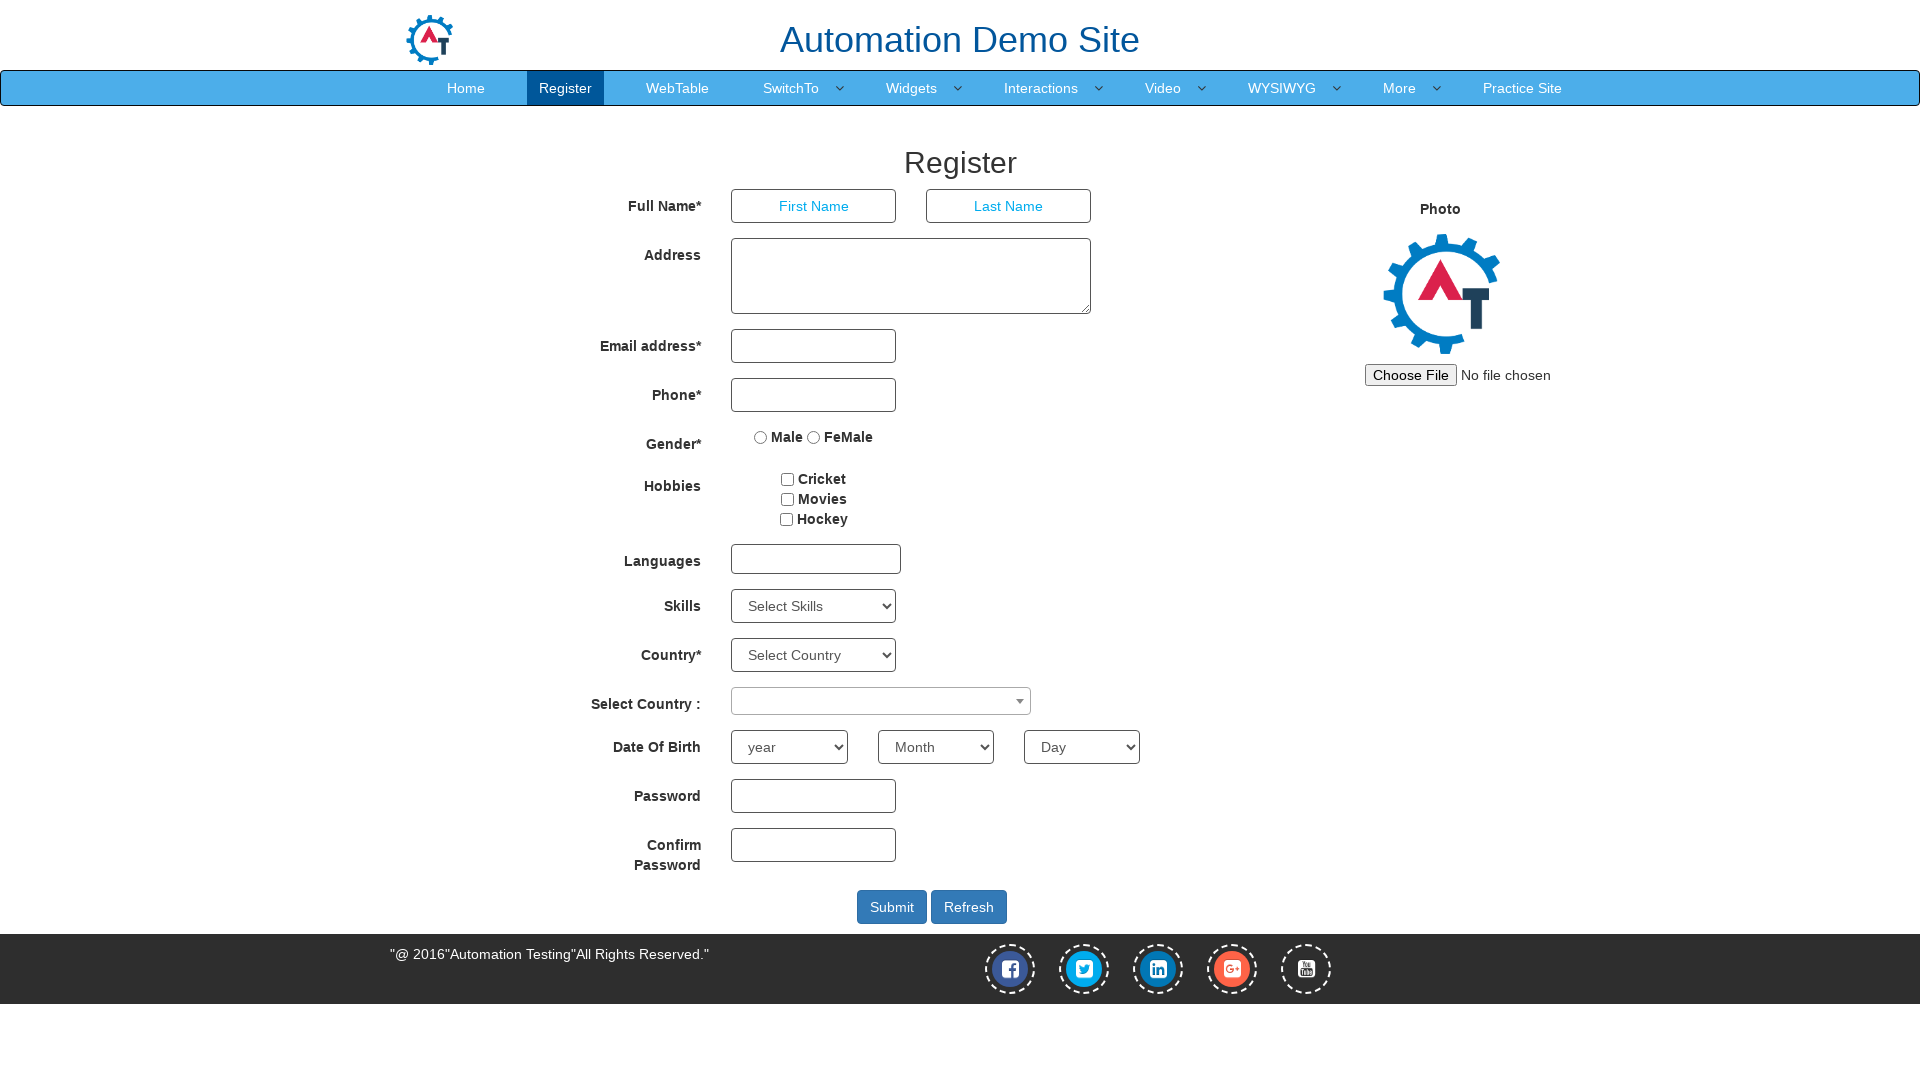